Tests iframe handling by switching to an iframe, clicking an element inside it, then switching back to the main content and typing text in a textarea.

Starting URL: https://omayo.blogspot.com/

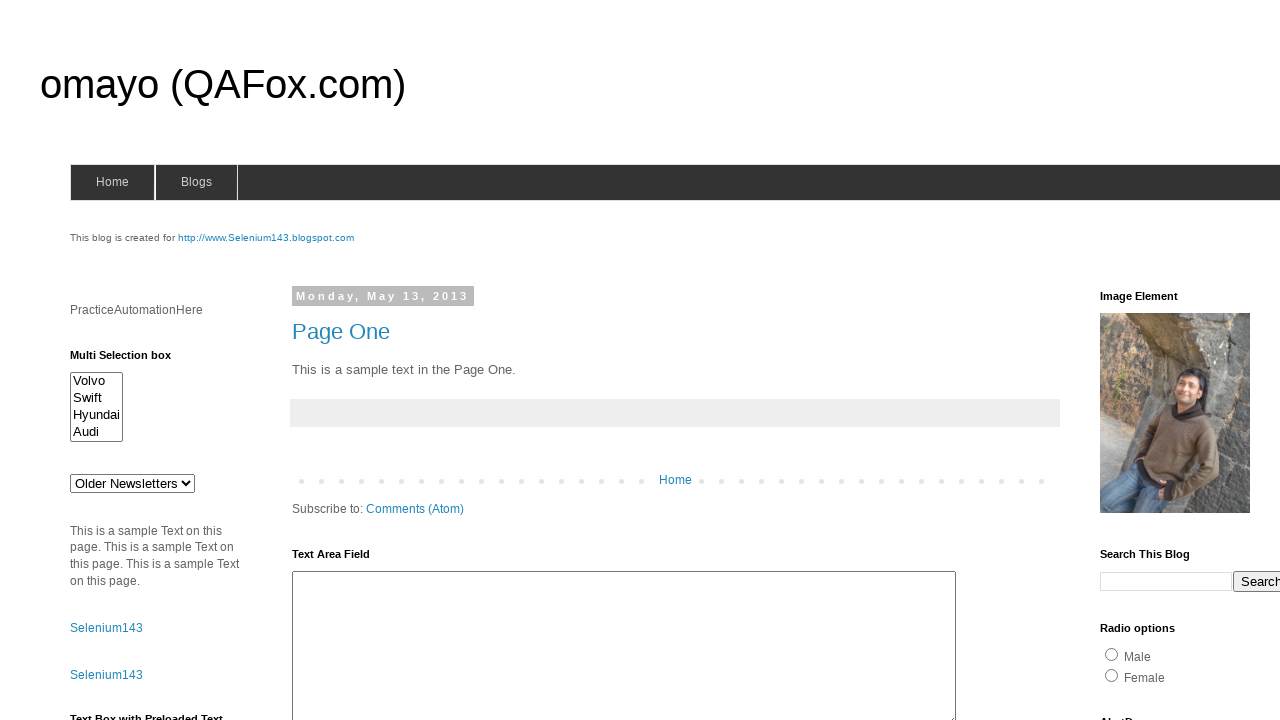

Located iframe with id 'iframe1'
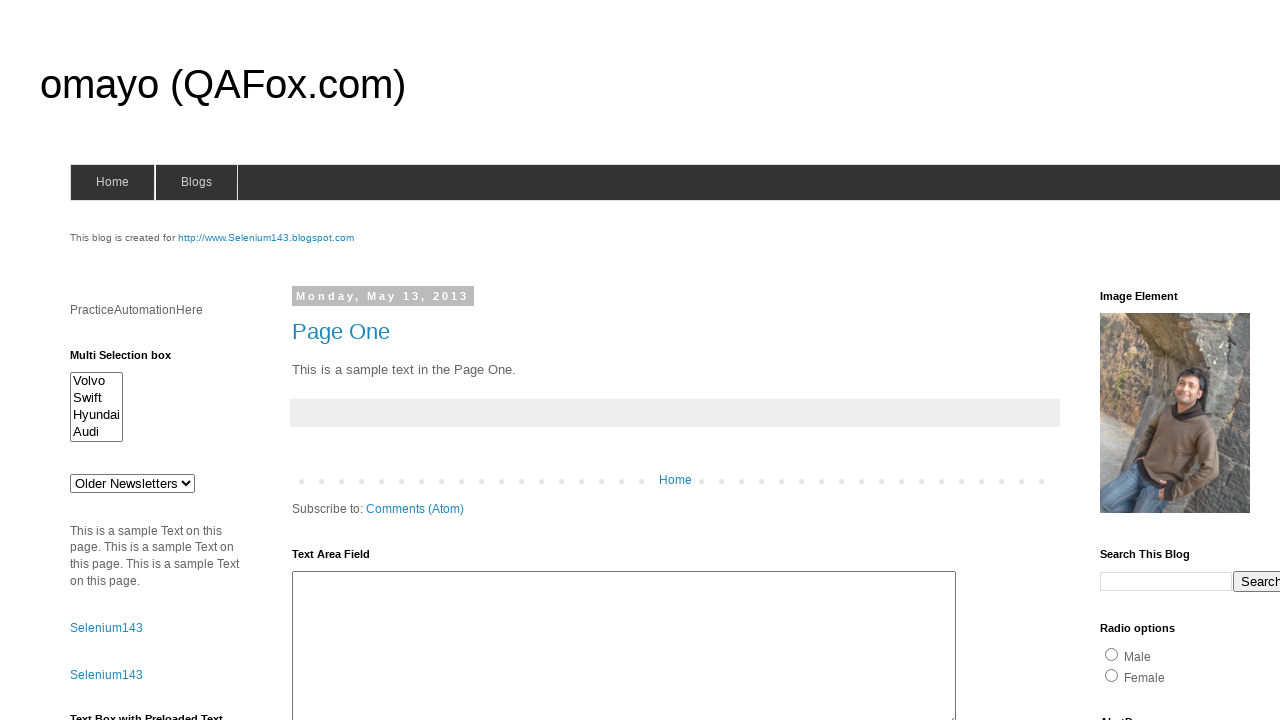

Clicked Telegram link/image inside iframe at (452, 360) on iframe#iframe1 >> internal:control=enter-frame >> a[href='https://t.me/qafoxorig
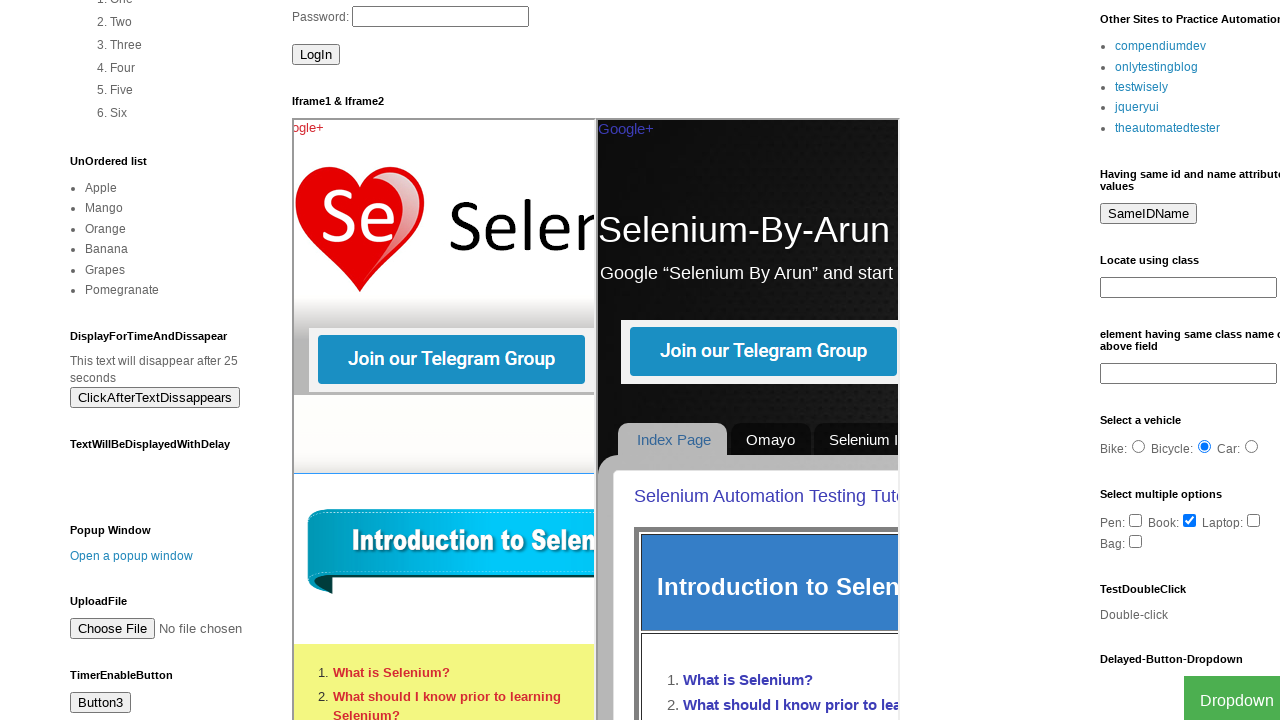

Filled textarea with 'Hello selenium' in main content on #ta1
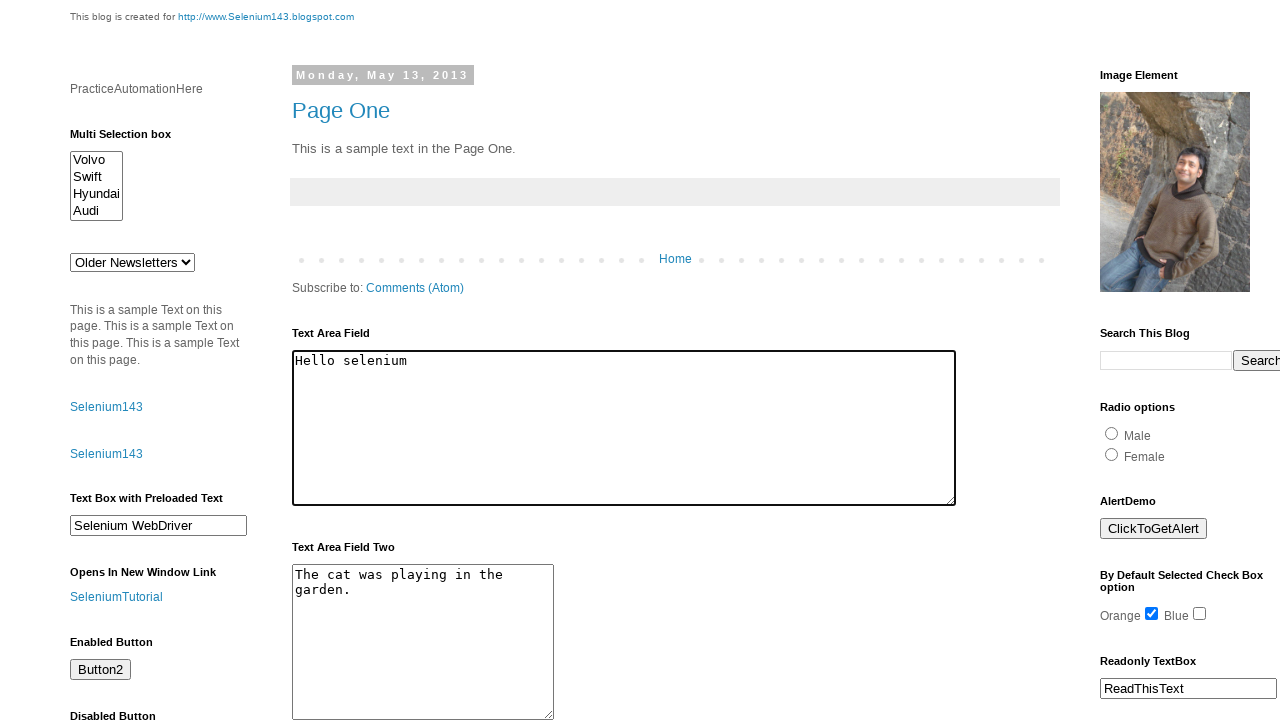

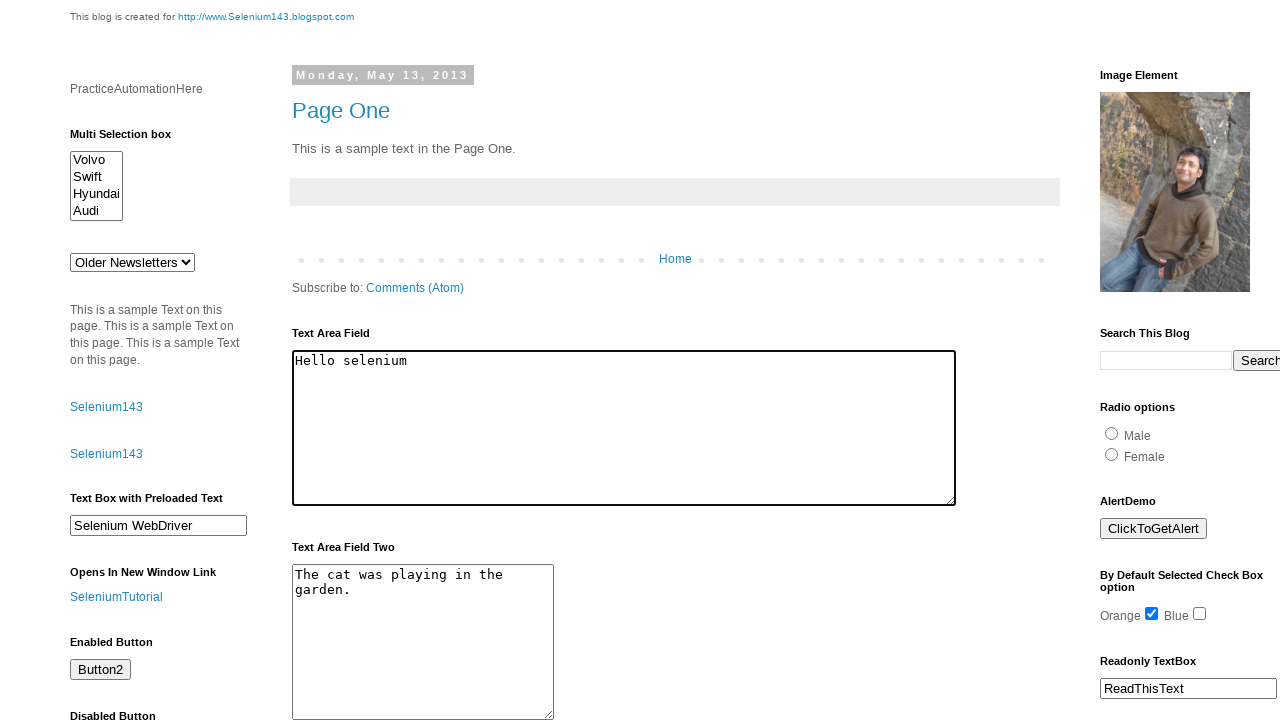